Tests browser window/tab handling by clicking a button that opens a new tab, switching to the new tab, verifying the heading text is present, and then closing the new tab.

Starting URL: https://demoqa.com/browser-windows

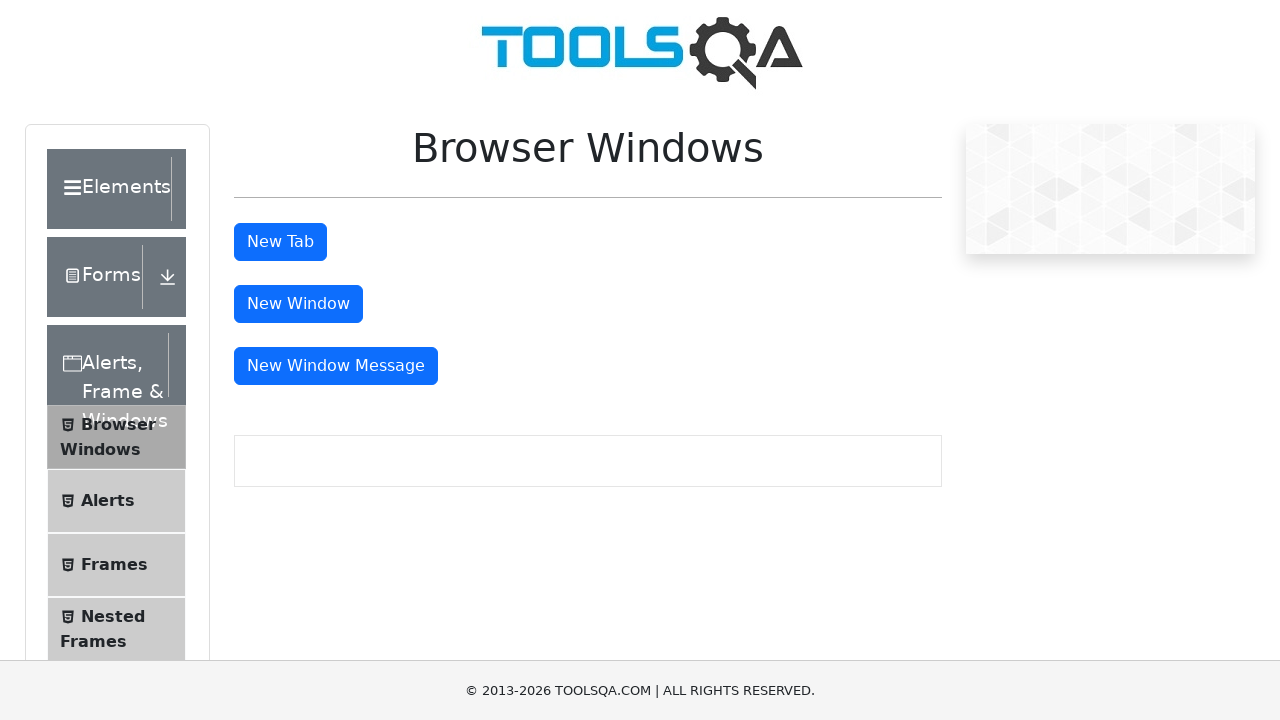

Clicked the 'New Tab' button at (280, 242) on button#tabButton
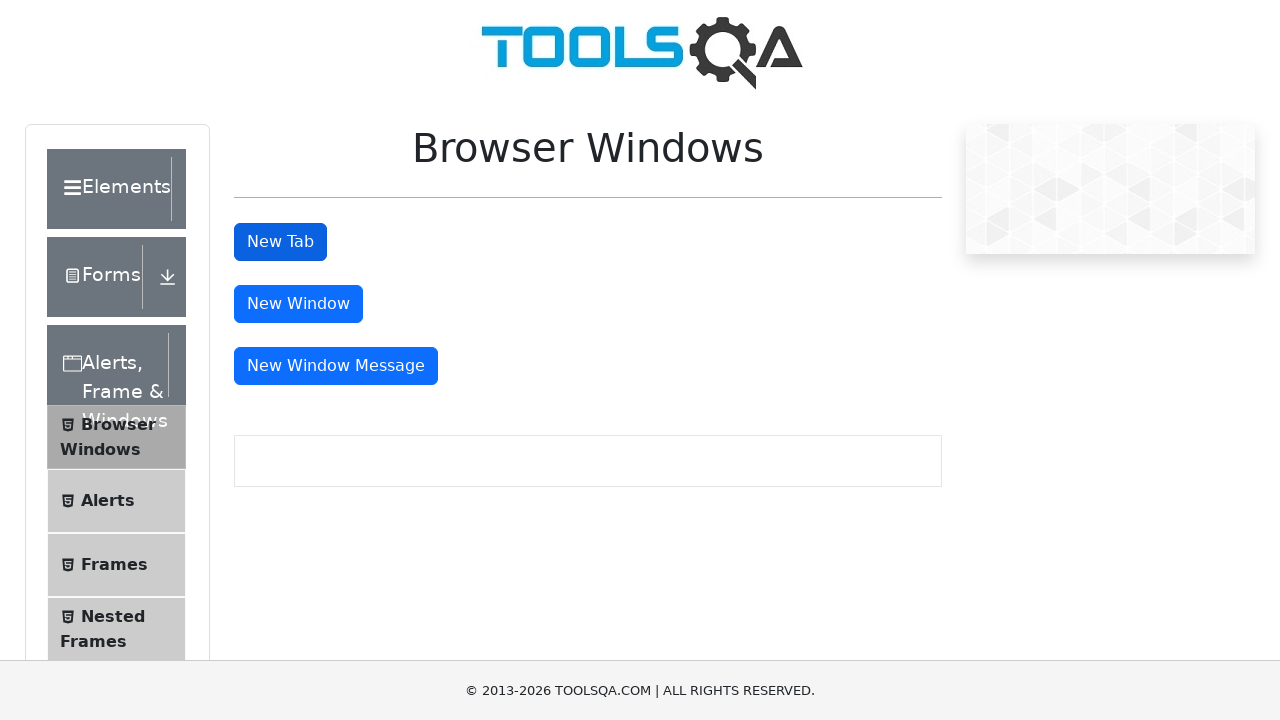

Clicked 'New Tab' button and captured new page context at (280, 242) on button#tabButton
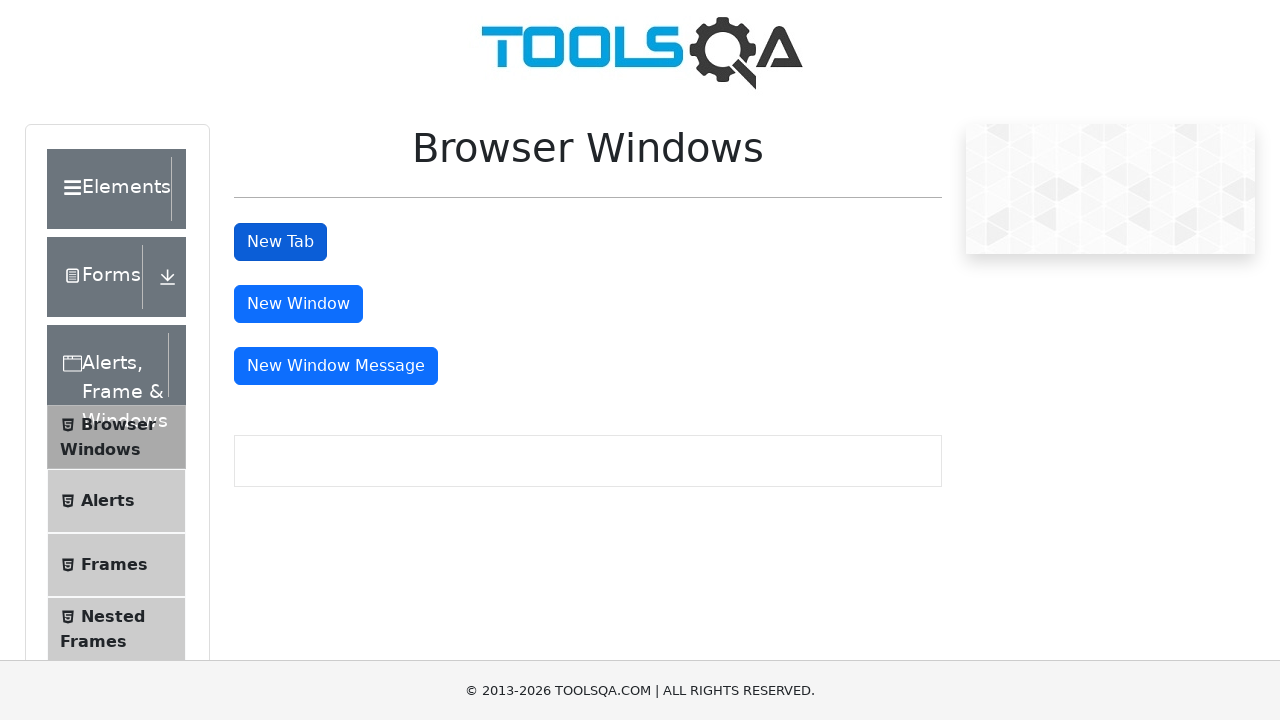

Retrieved new tab page object
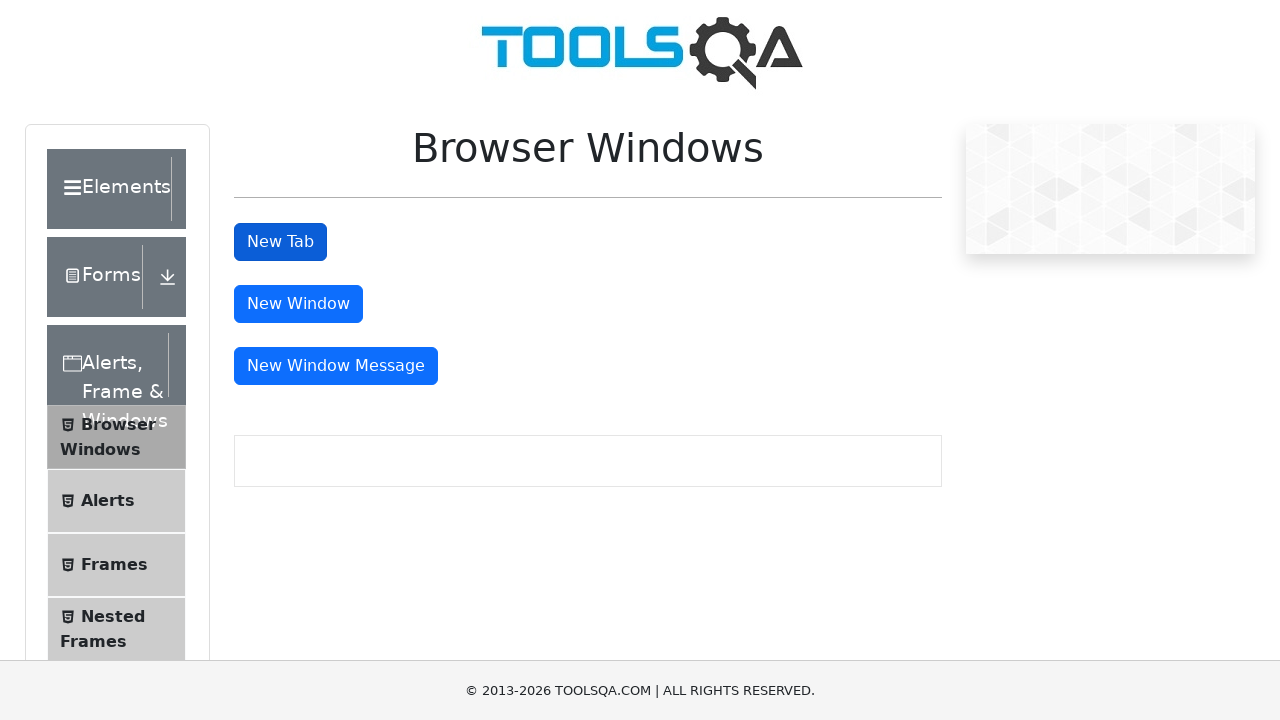

New tab loaded successfully
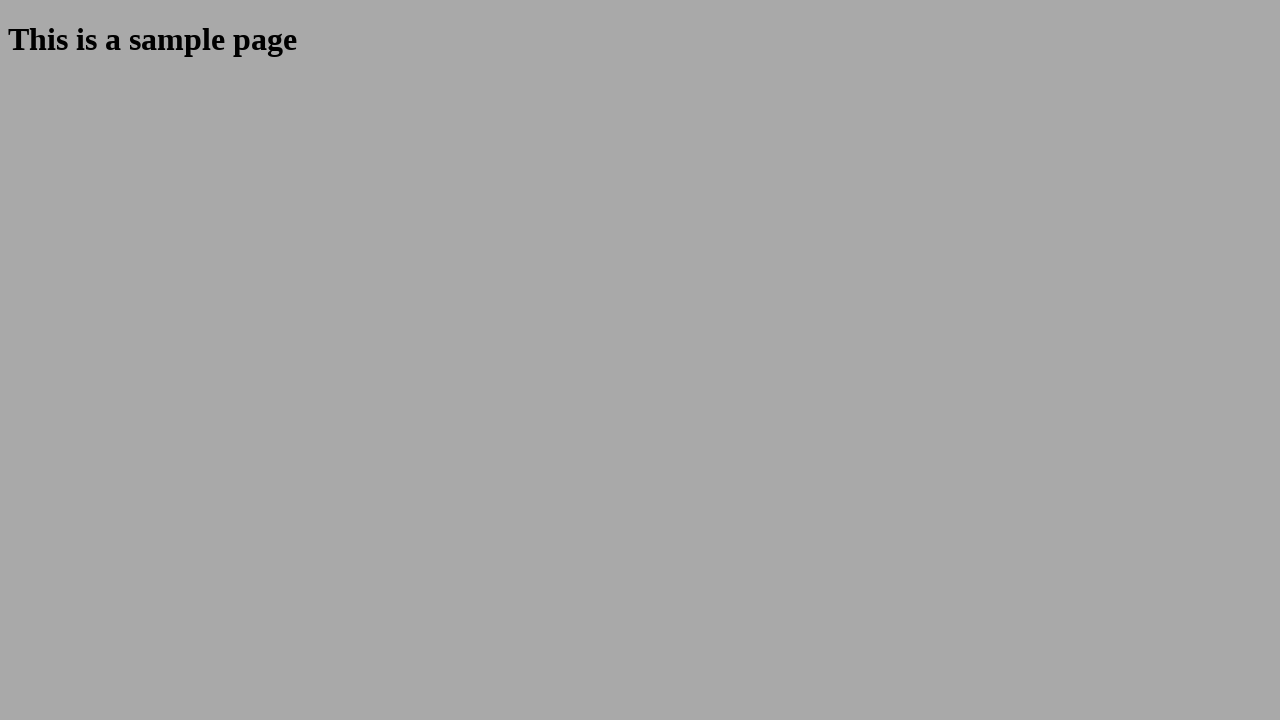

Verified heading element is present in new tab
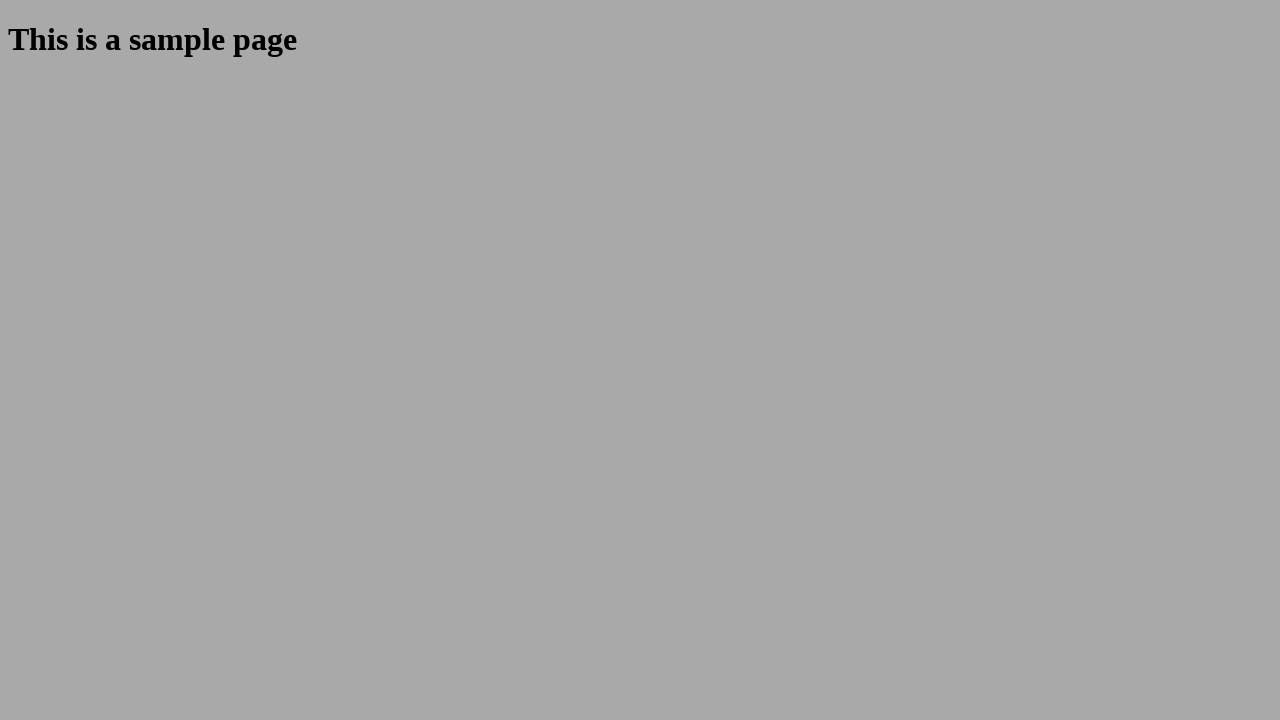

Located heading element in new tab
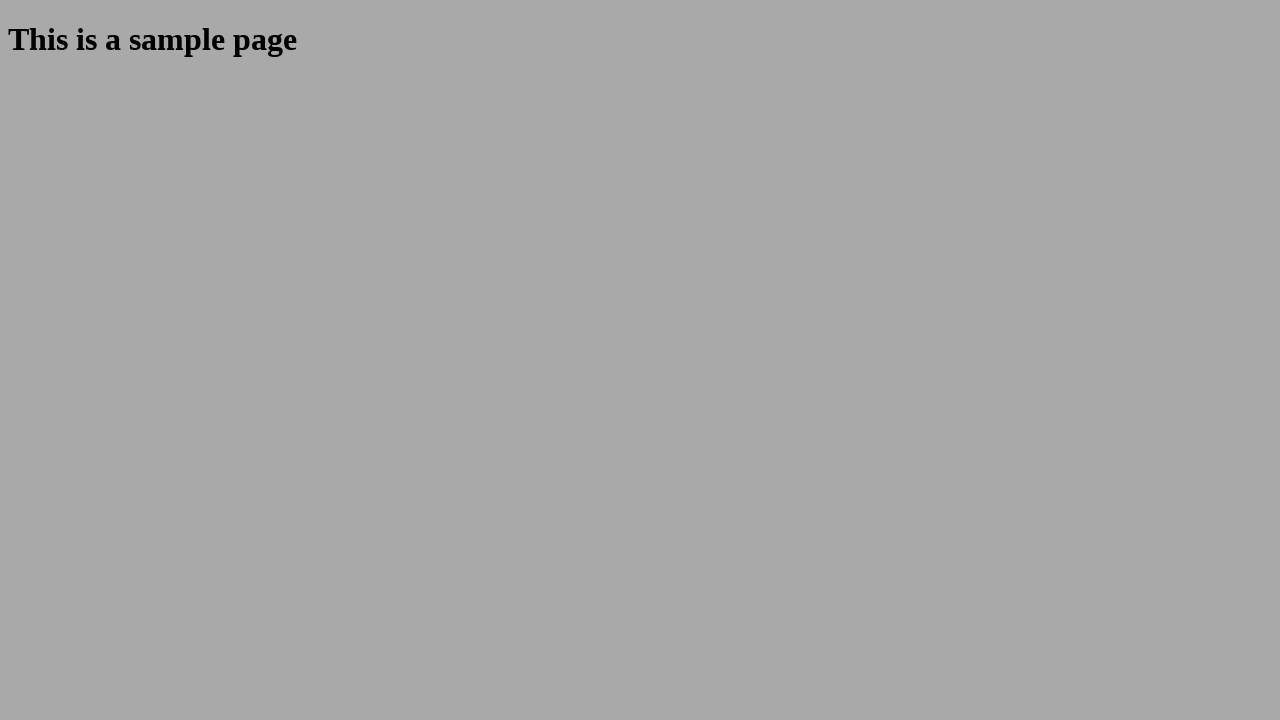

Retrieved heading text content
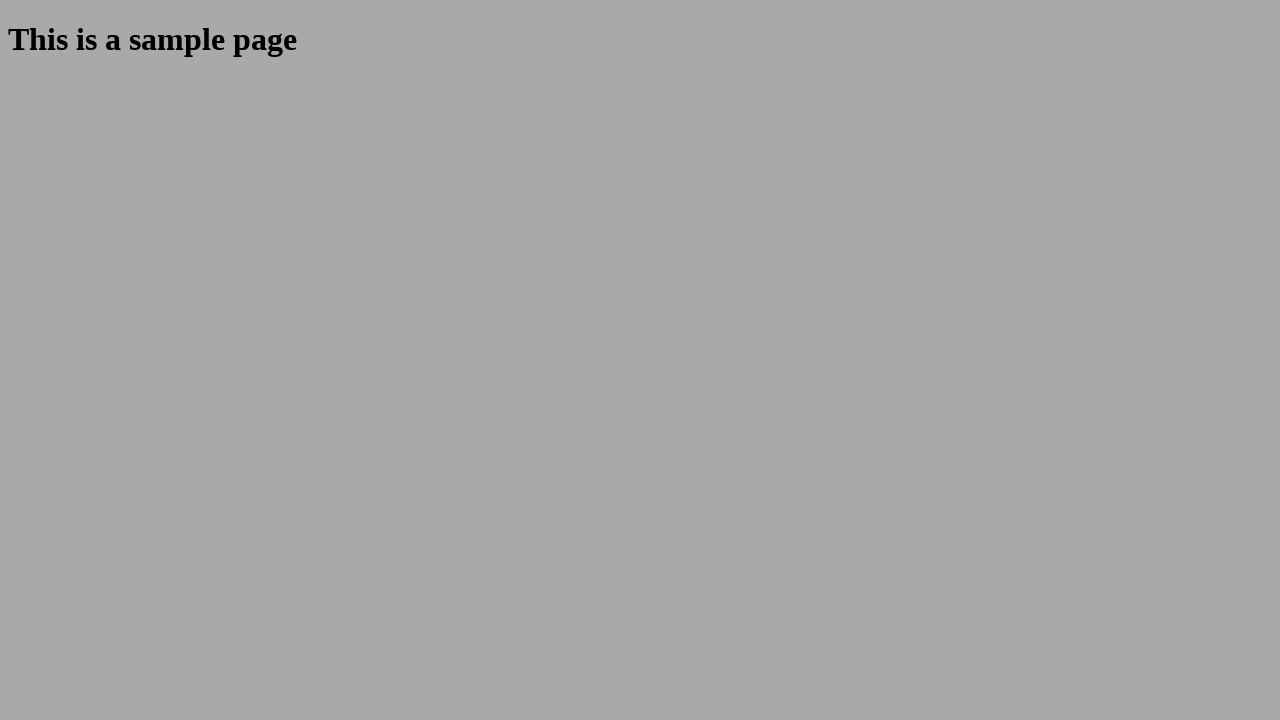

Closed the new tab
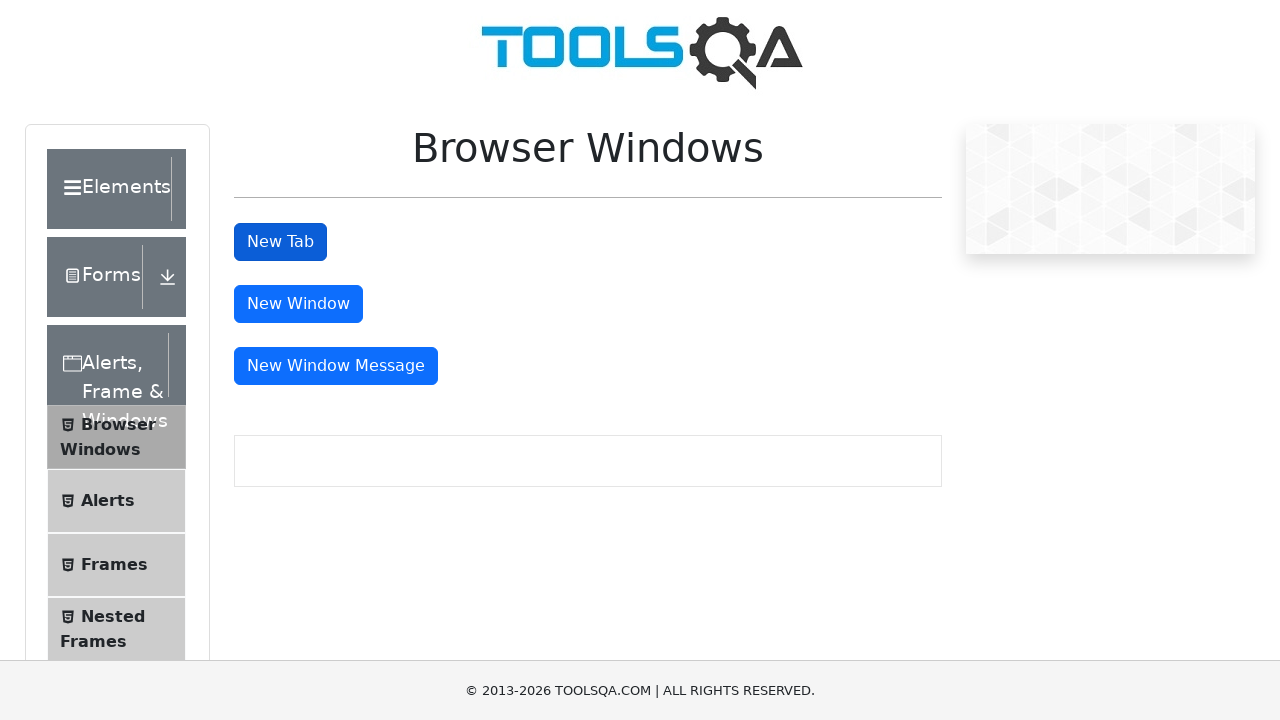

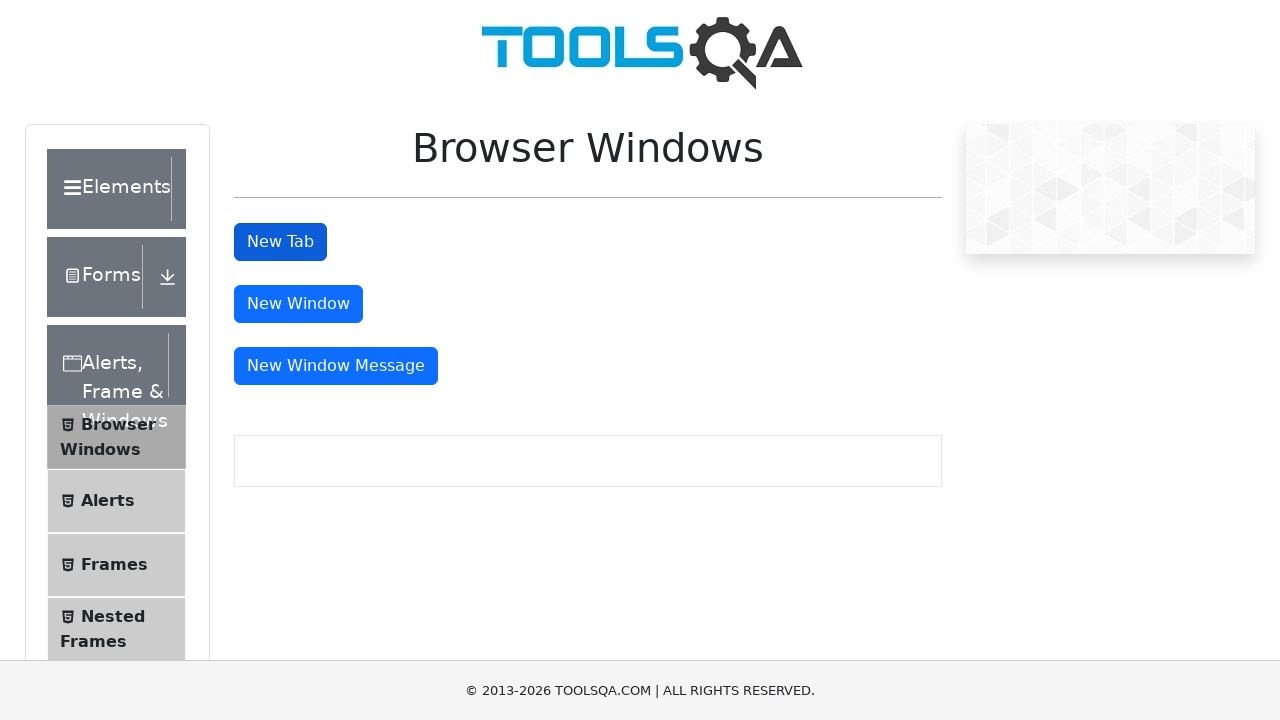